Tests text comparison functionality by entering text in the first field, copying it using keyboard shortcuts, pasting it into the second field, and comparing the texts

Starting URL: https://text-compare.com/

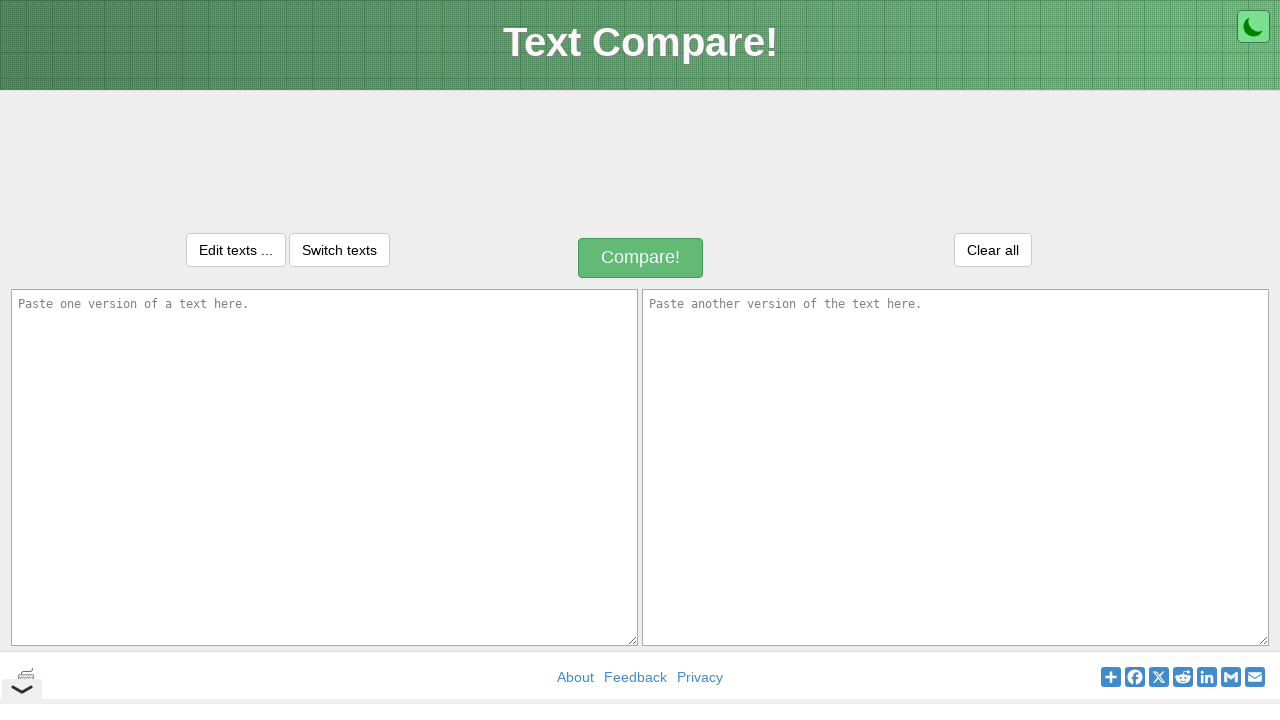

Cleared the first text area on textarea#inputText1
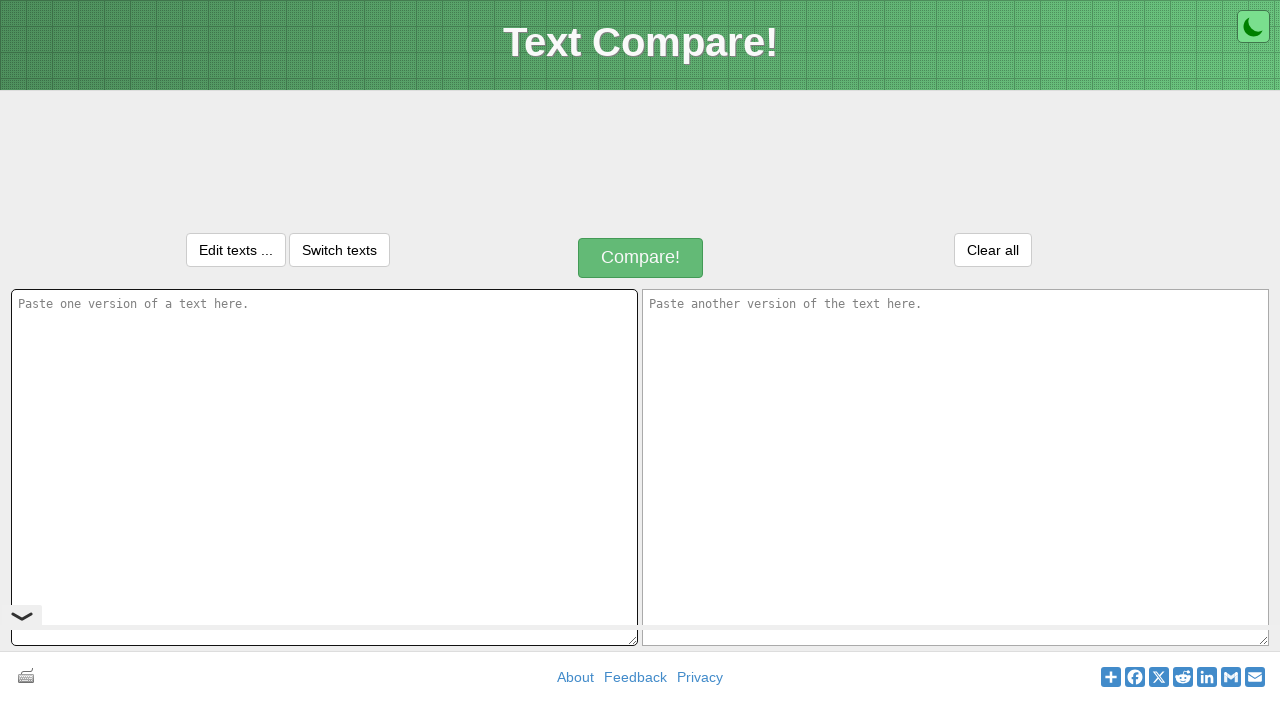

Entered 'Welcome' in the first text area on textarea#inputText1
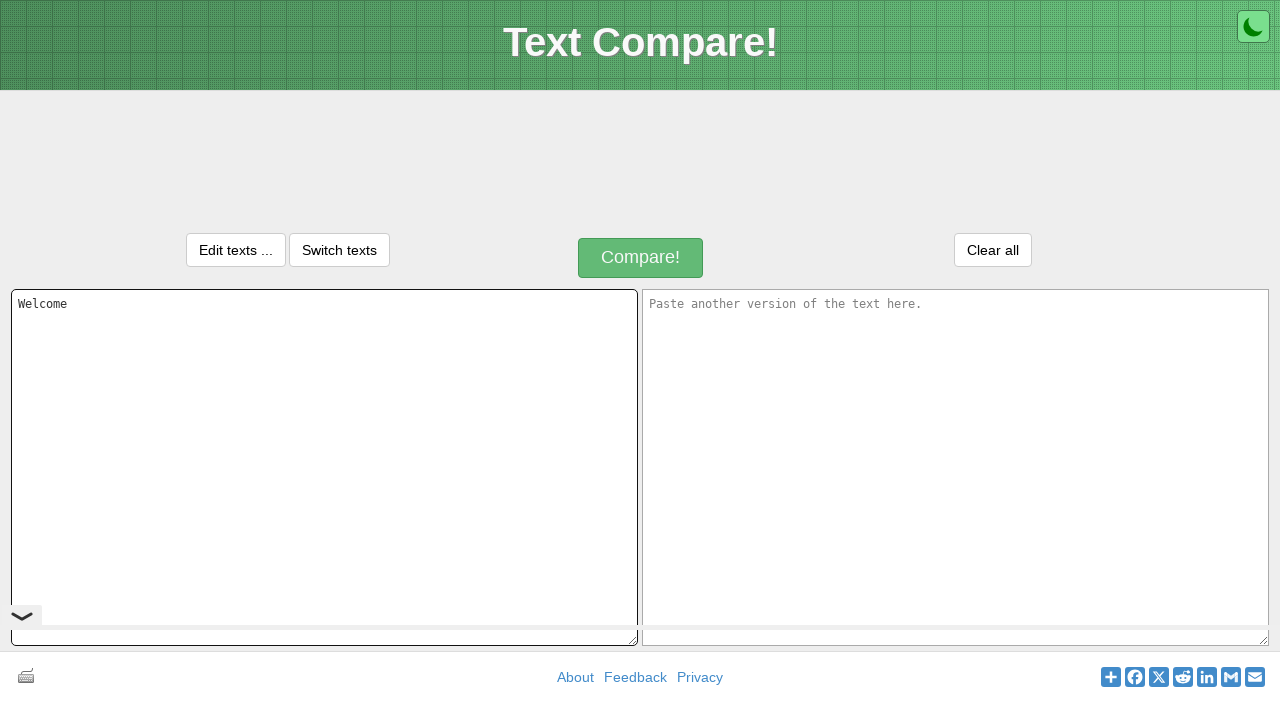

Selected all text in the first text area using Ctrl+A on textarea#inputText1
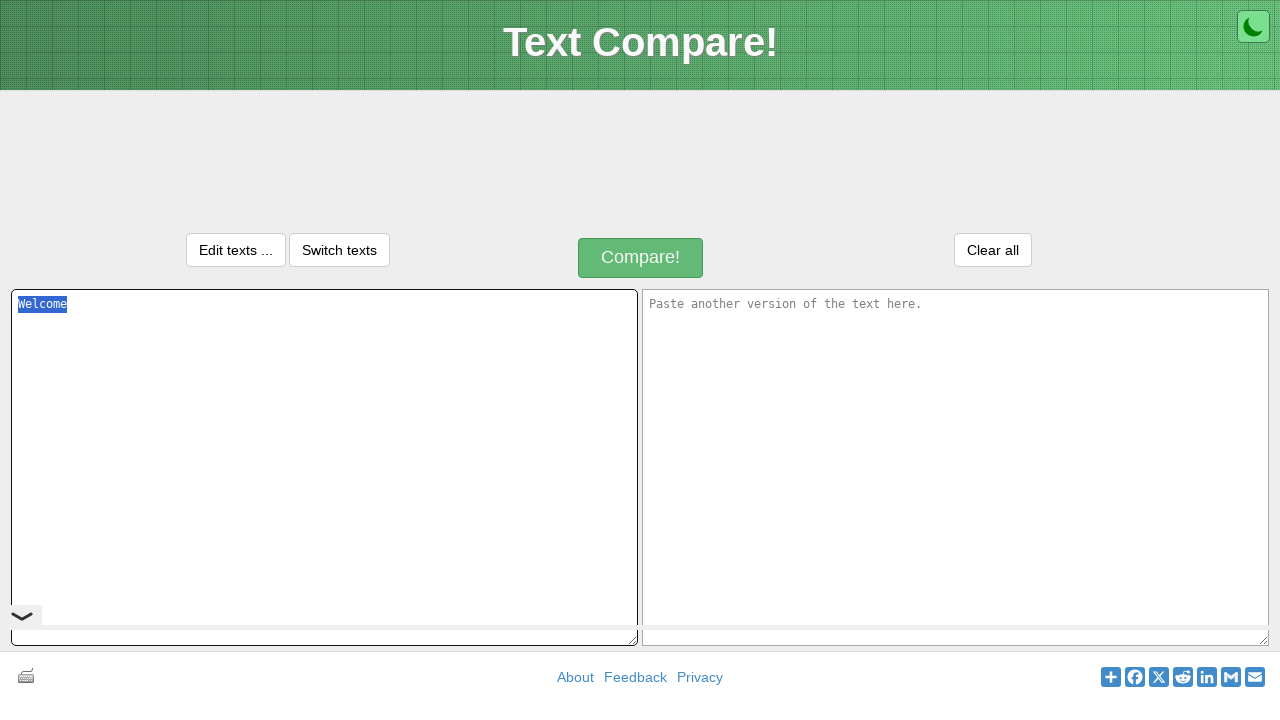

Copied text from the first text area using Ctrl+C on textarea#inputText1
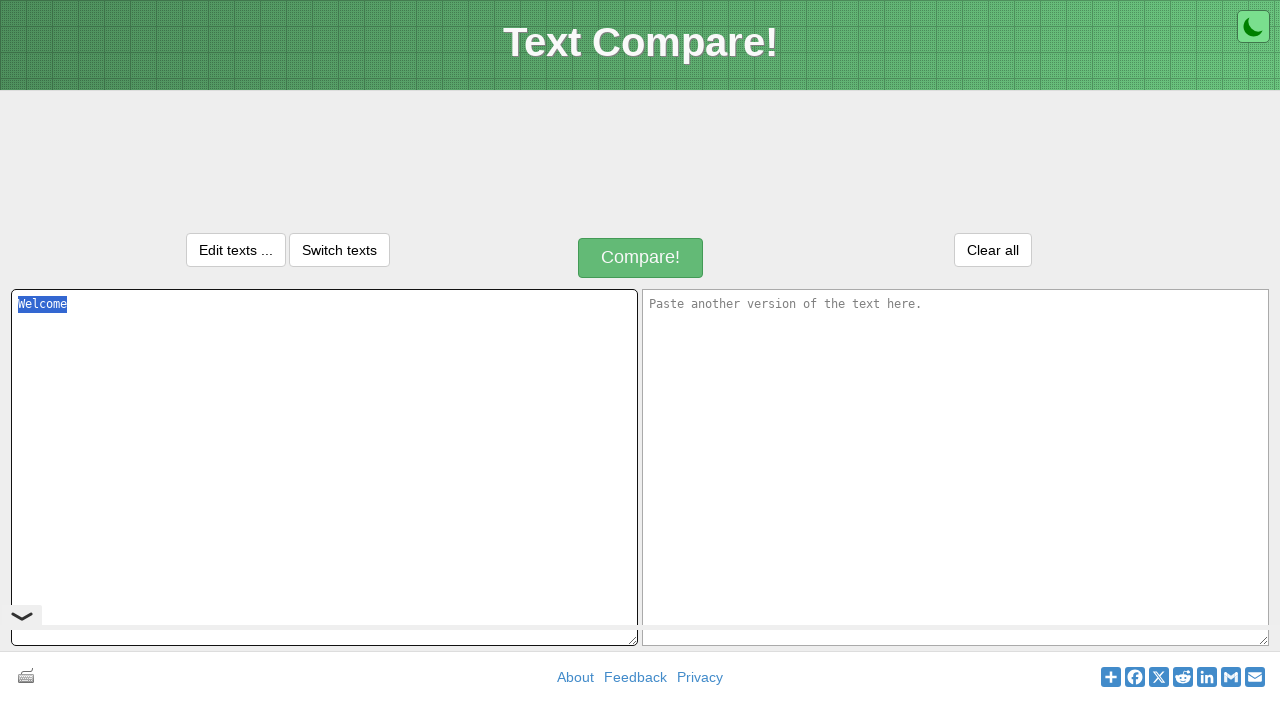

Pressed Tab to move focus to the second text area
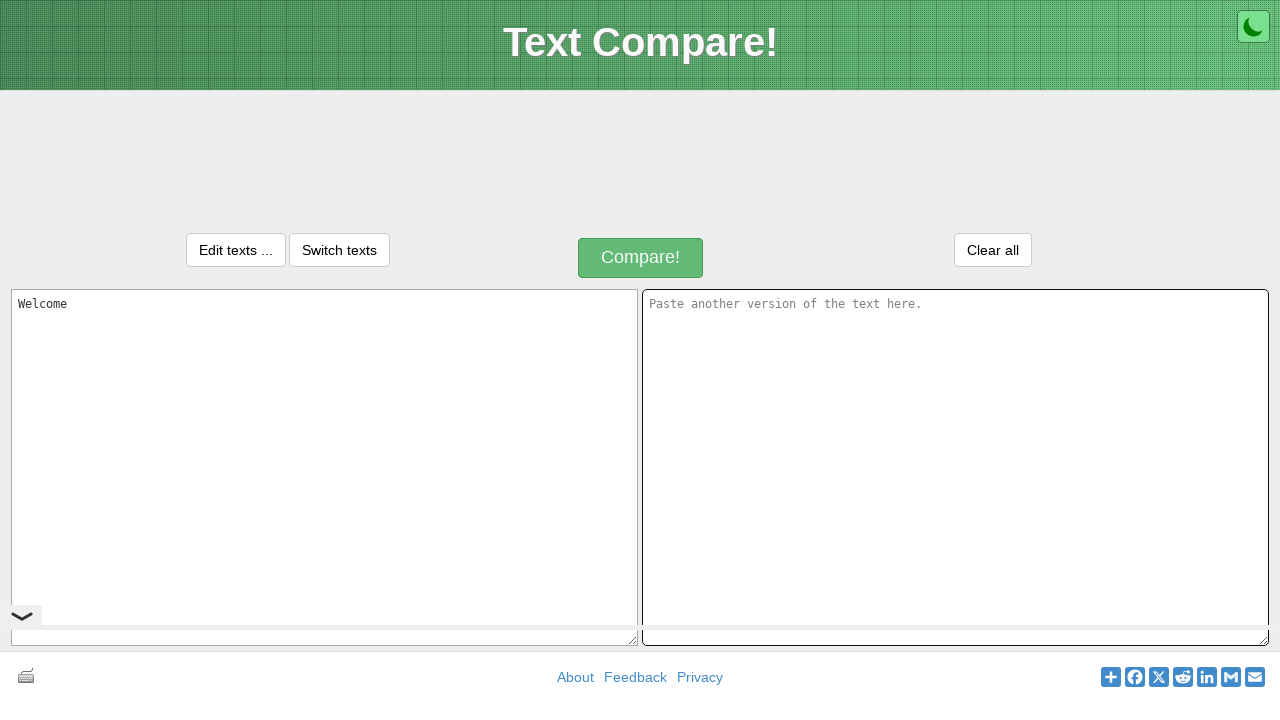

Pasted text into the second text area using Ctrl+V on textarea#inputText2
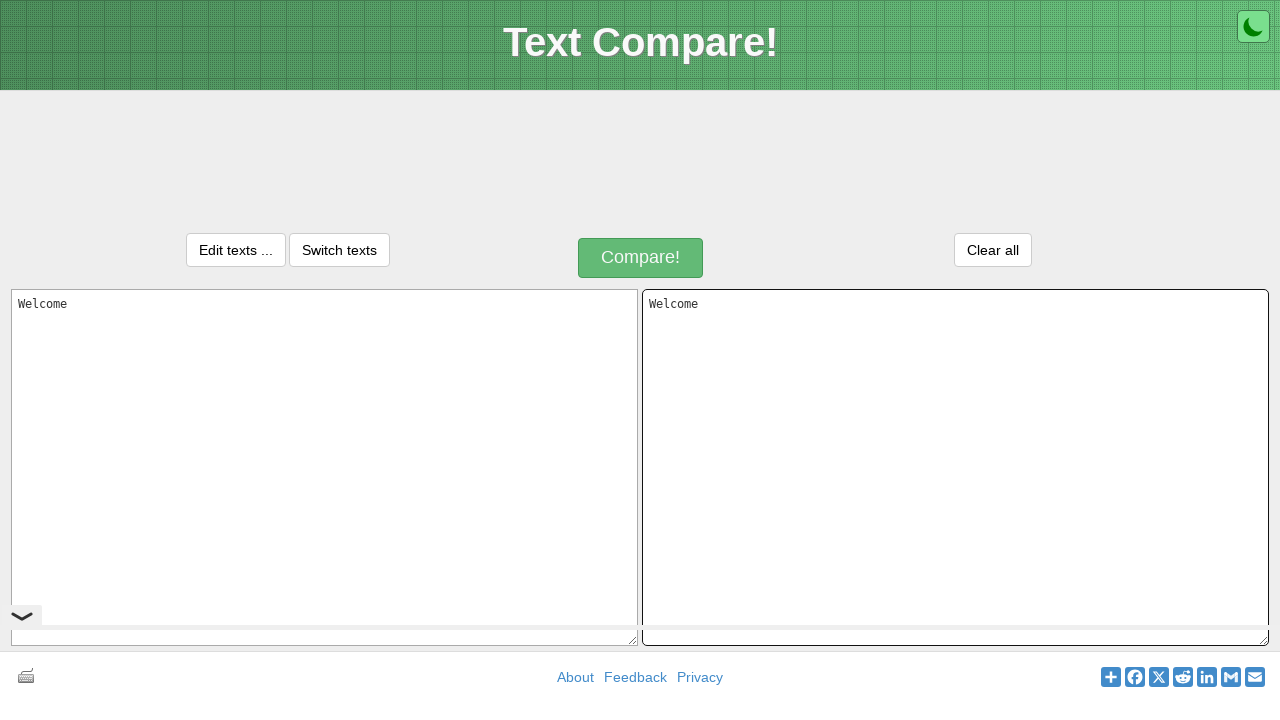

Clicked the compare button to compare the two texts at (641, 258) on button#compareButton
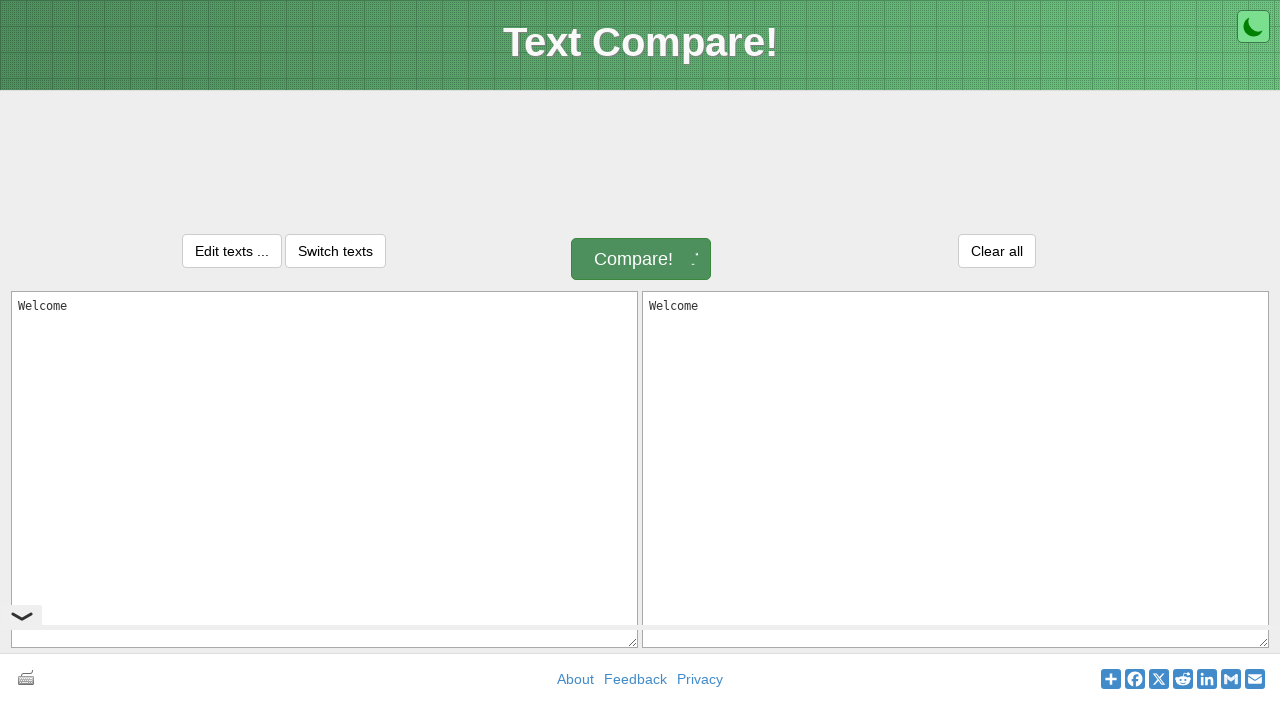

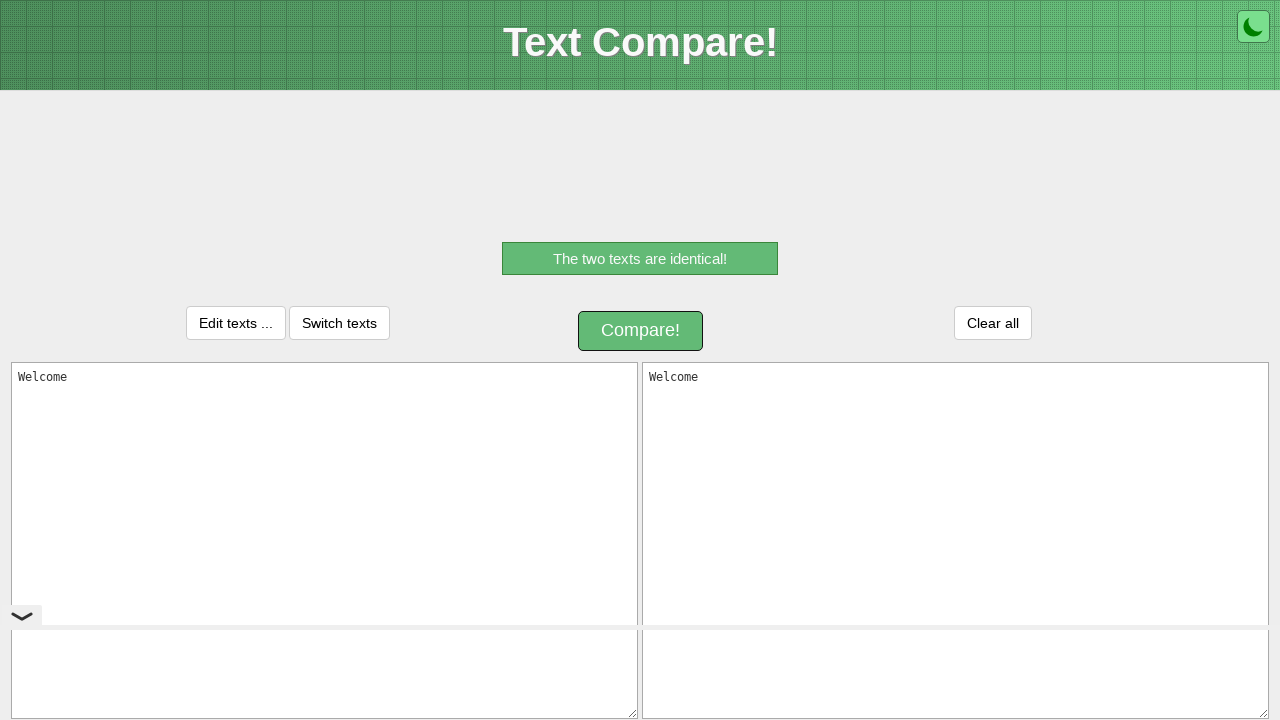